Navigates to Sauce Labs website and verifies the page title contains "Sauce Labs"

Starting URL: https://saucelabs.com

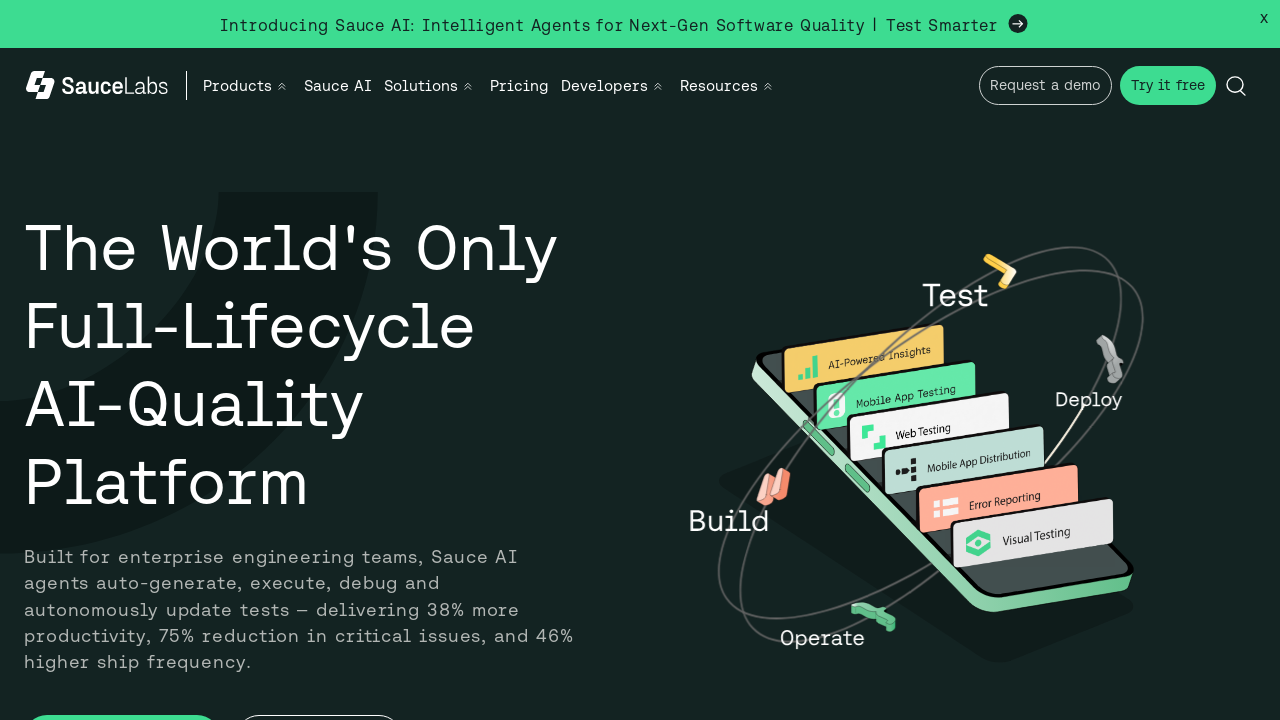

Waited for page DOM to finish loading
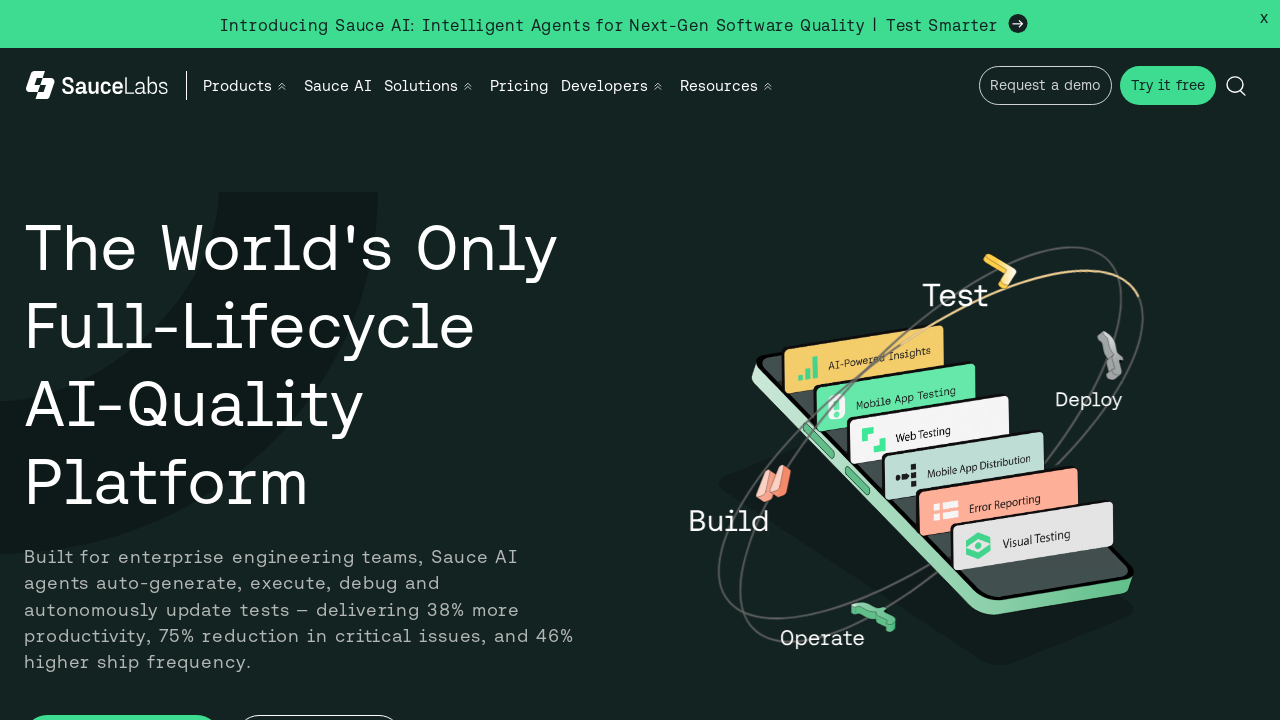

Verified page title contains 'Sauce Labs'
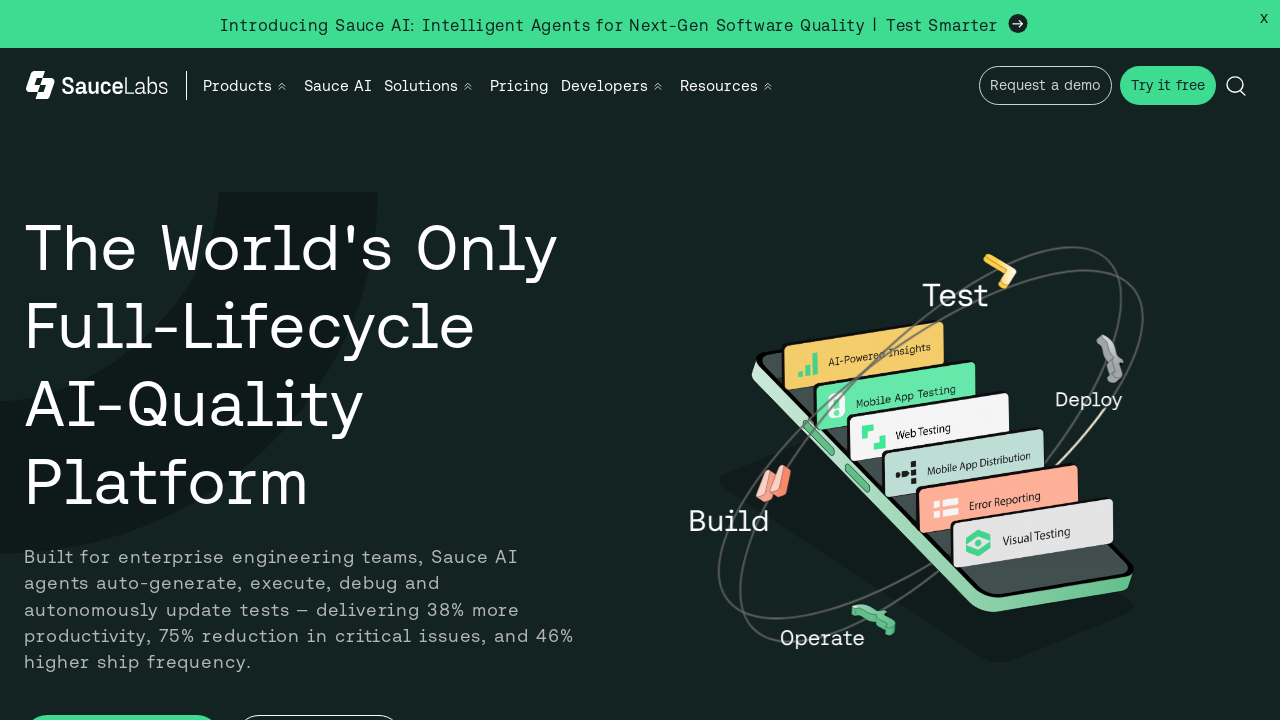

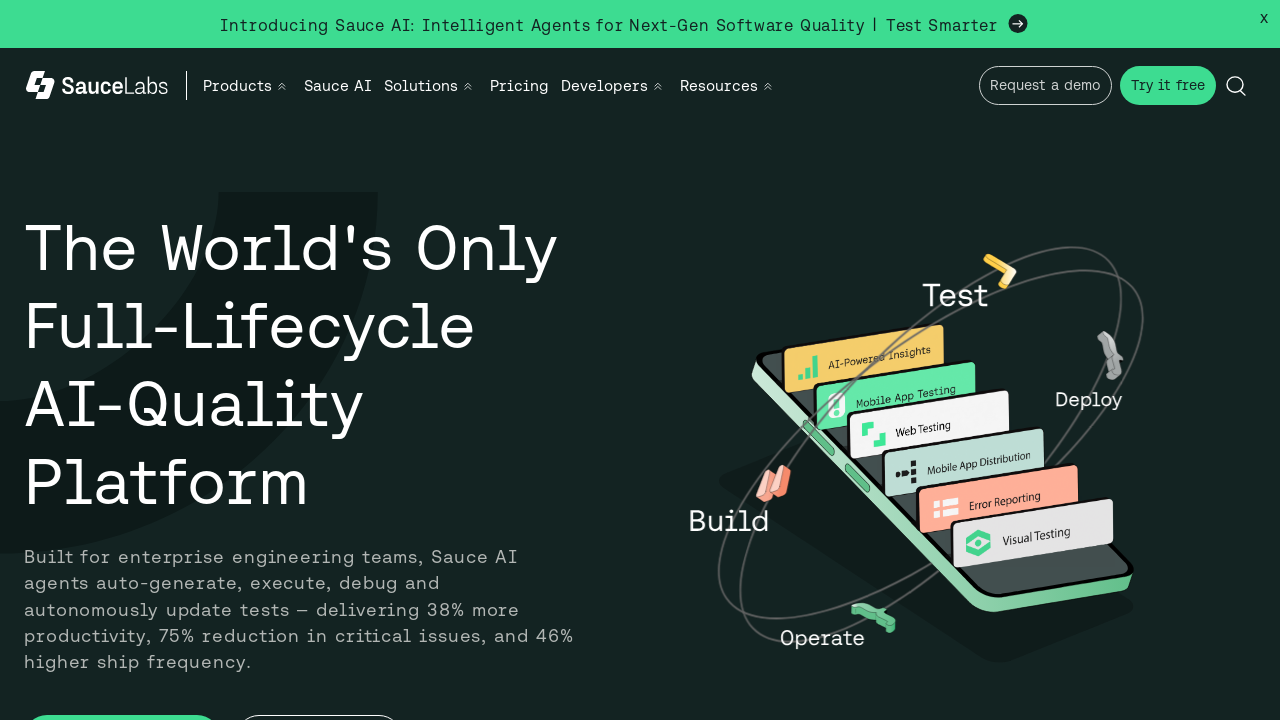